Tests footer link functionality by counting links on the page, then opening each link in the first footer column in new tabs using Ctrl+Enter, and switching through the opened windows.

Starting URL: https://rahulshettyacademy.com/AutomationPractice/

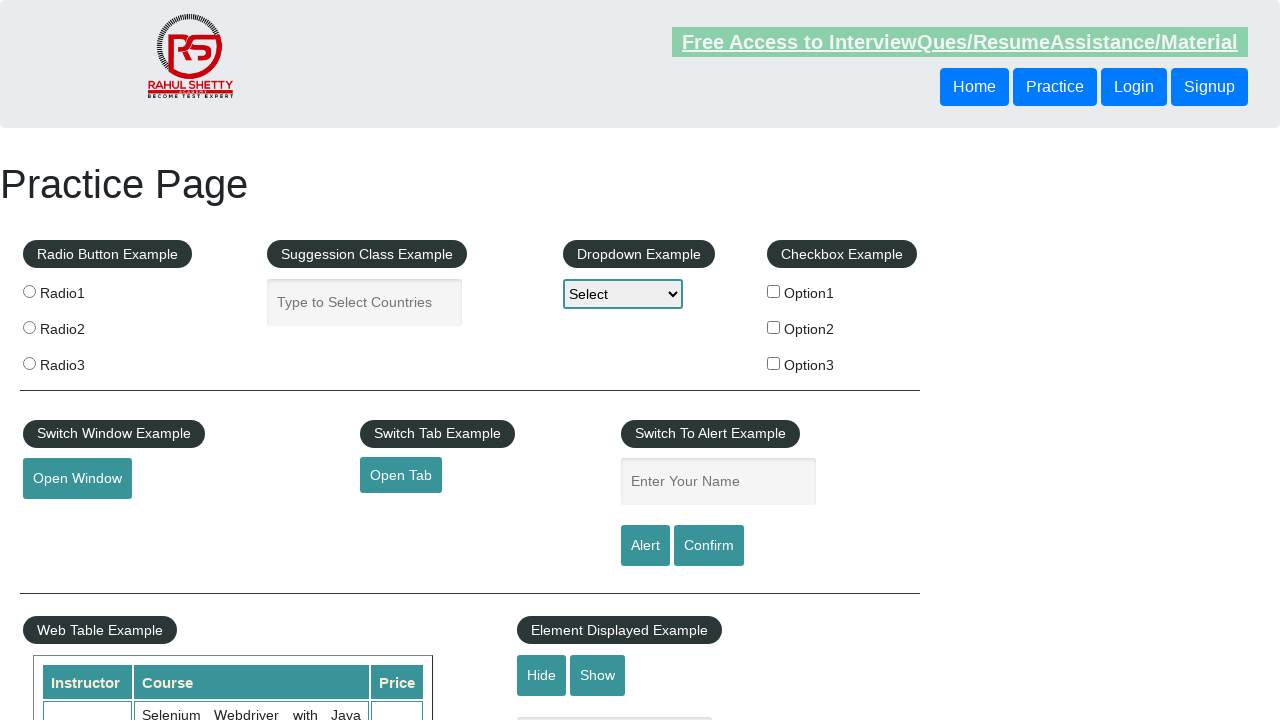

Located all links on the page
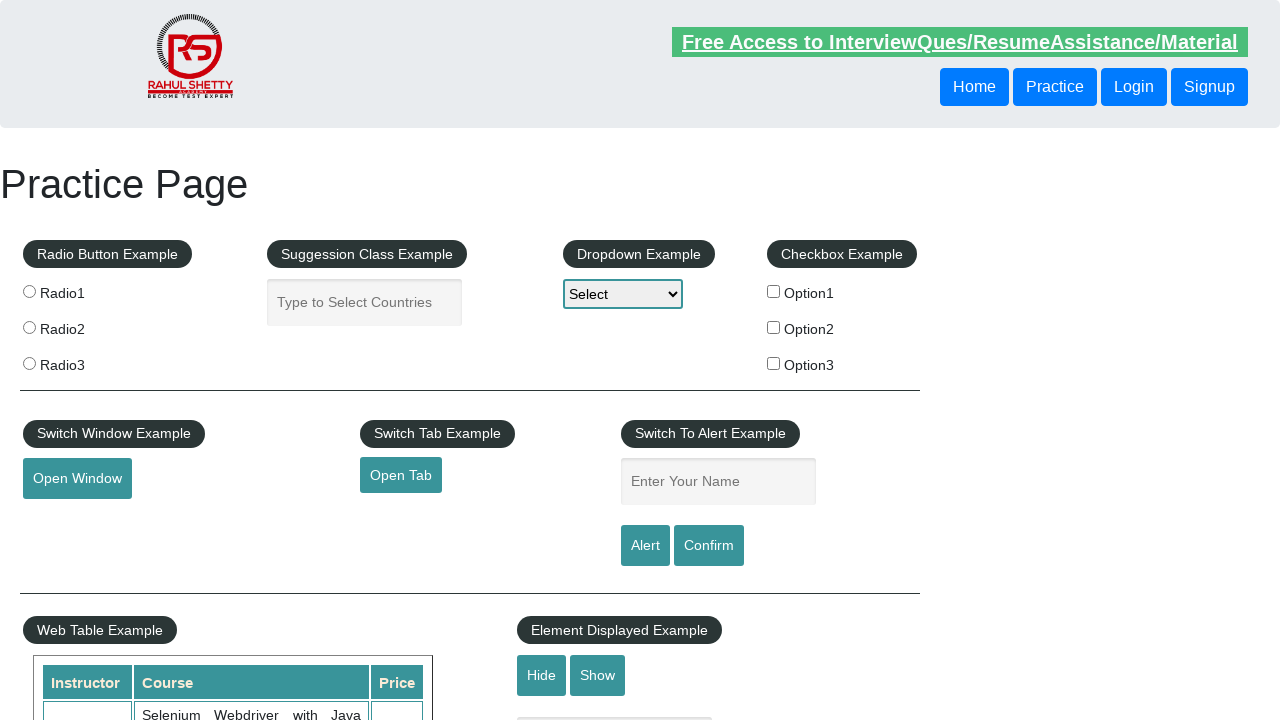

Counted total links on page: 27
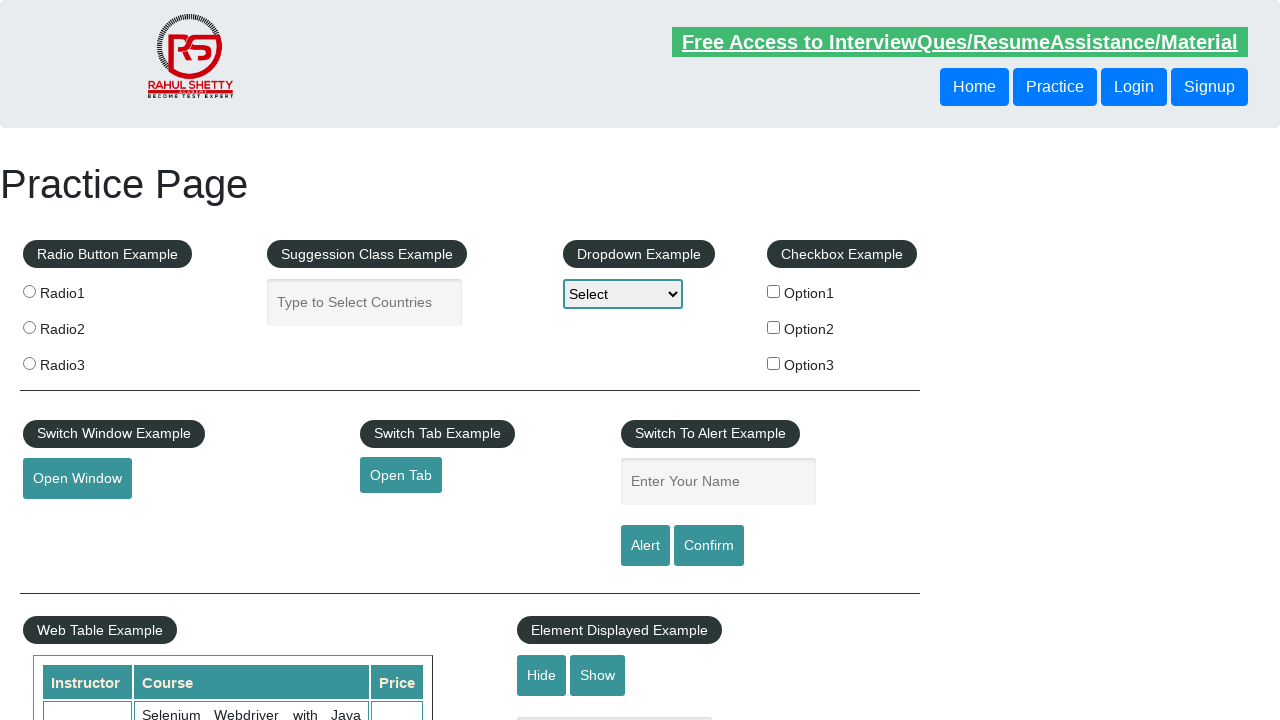

Asserted total link count equals 27
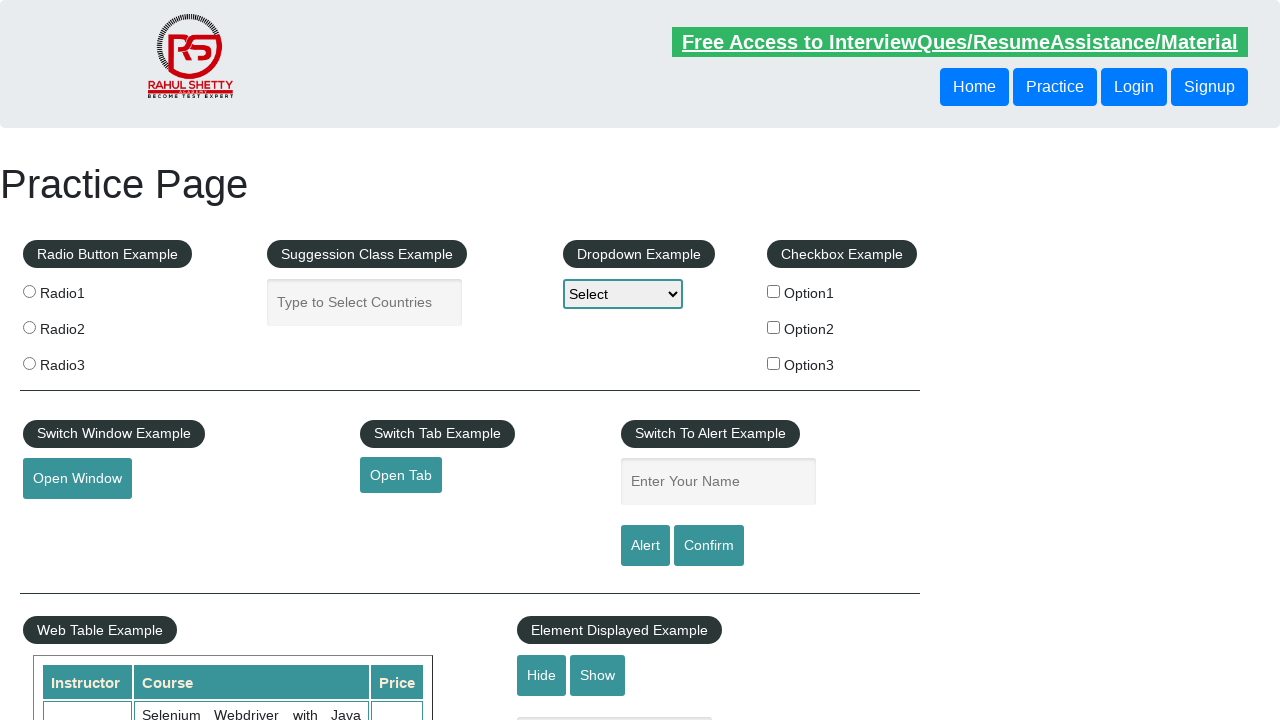

Located footer element with ID 'gf-BIG'
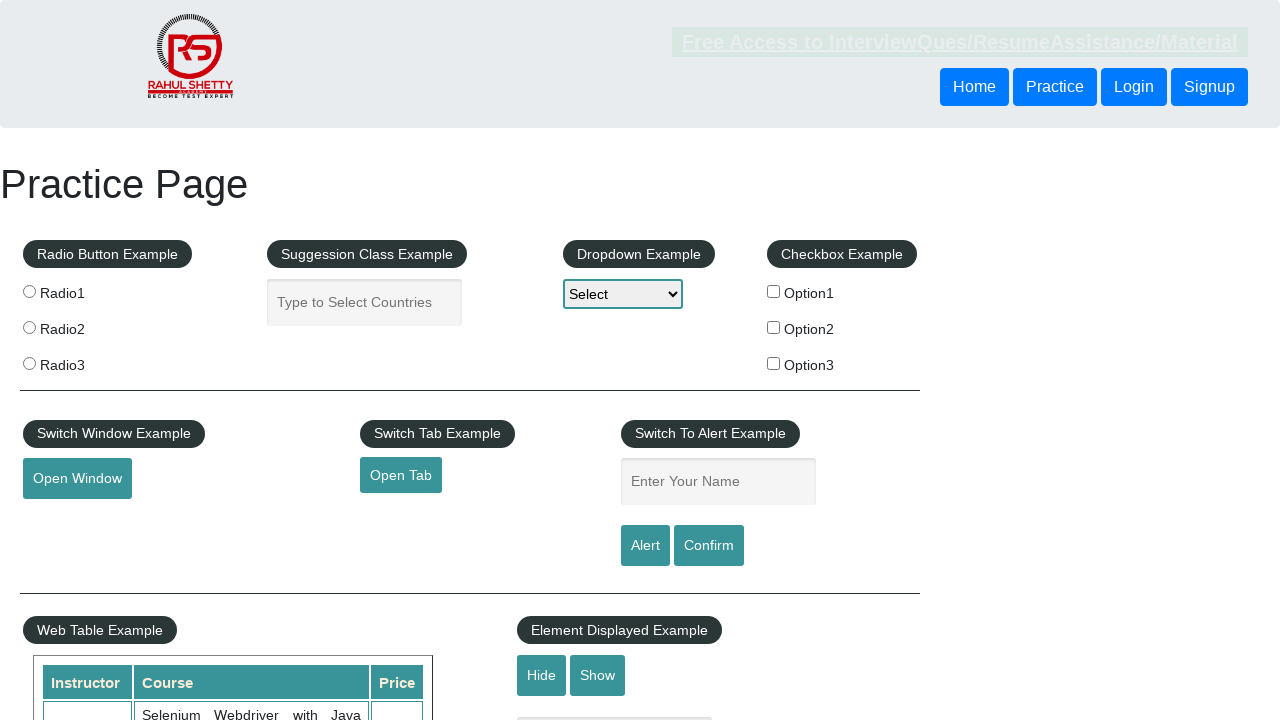

Located all links within footer element
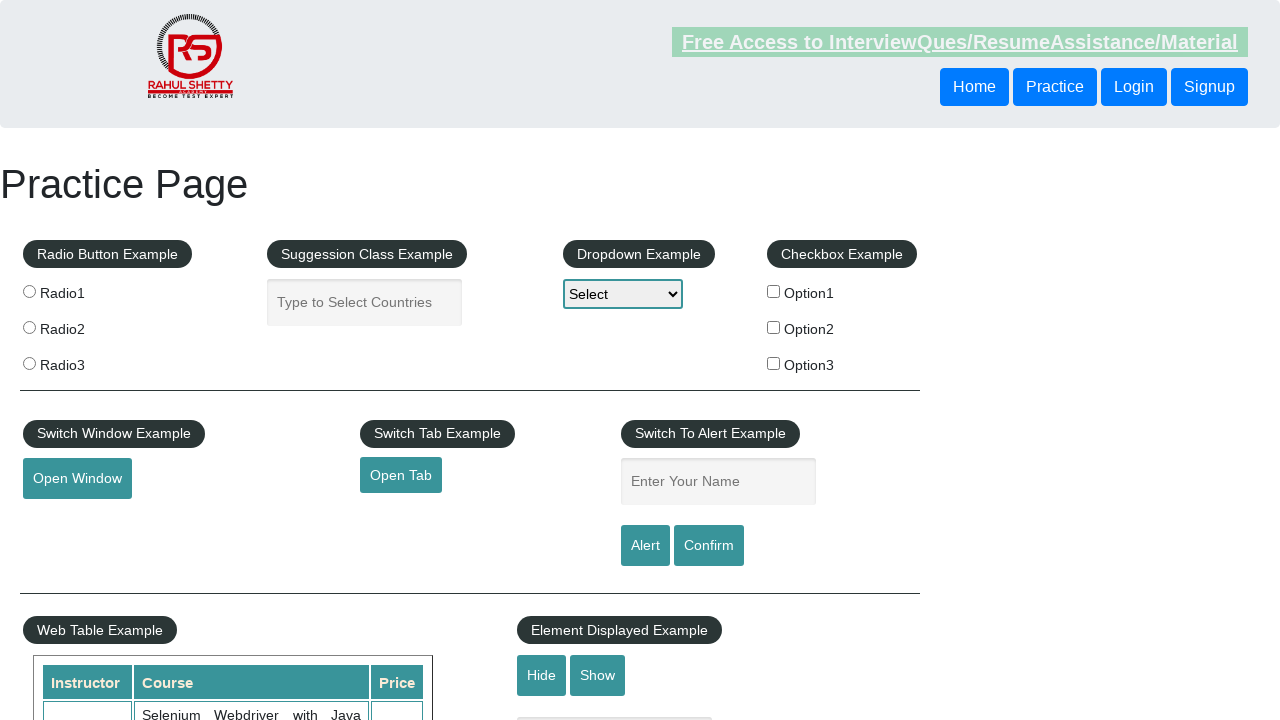

Counted footer links: 20
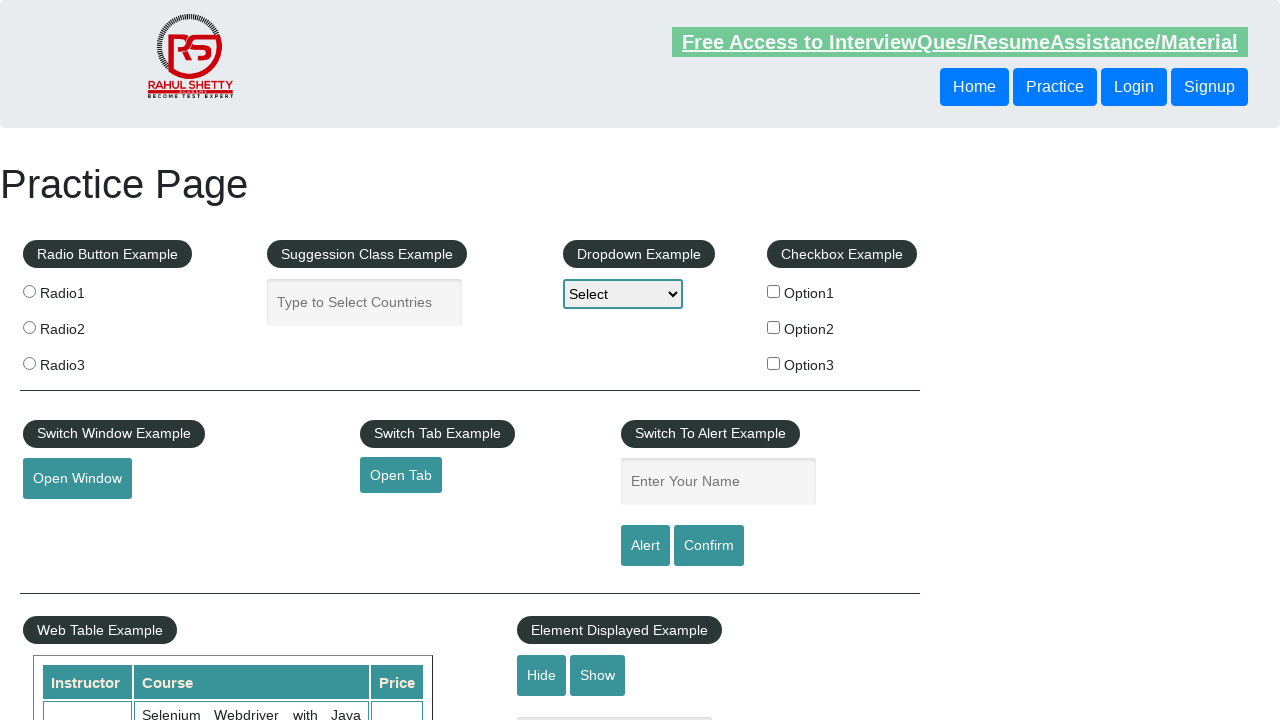

Asserted footer link count equals 20
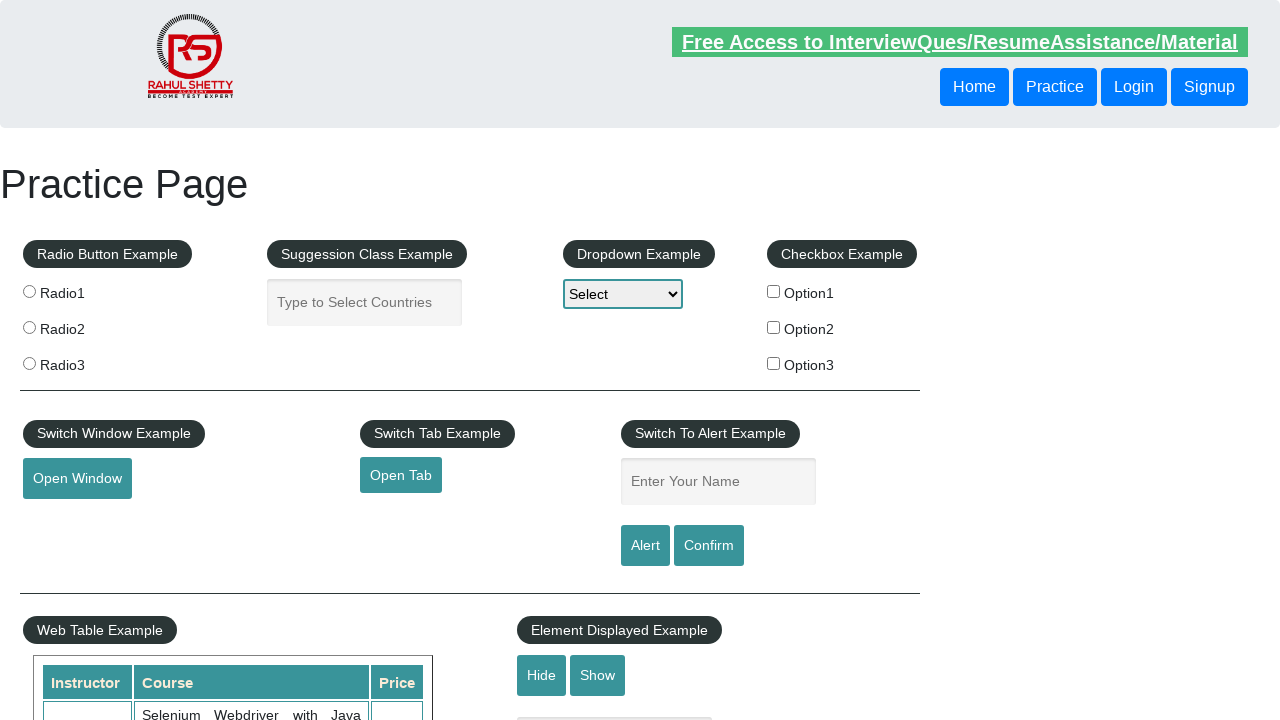

Located first column of footer
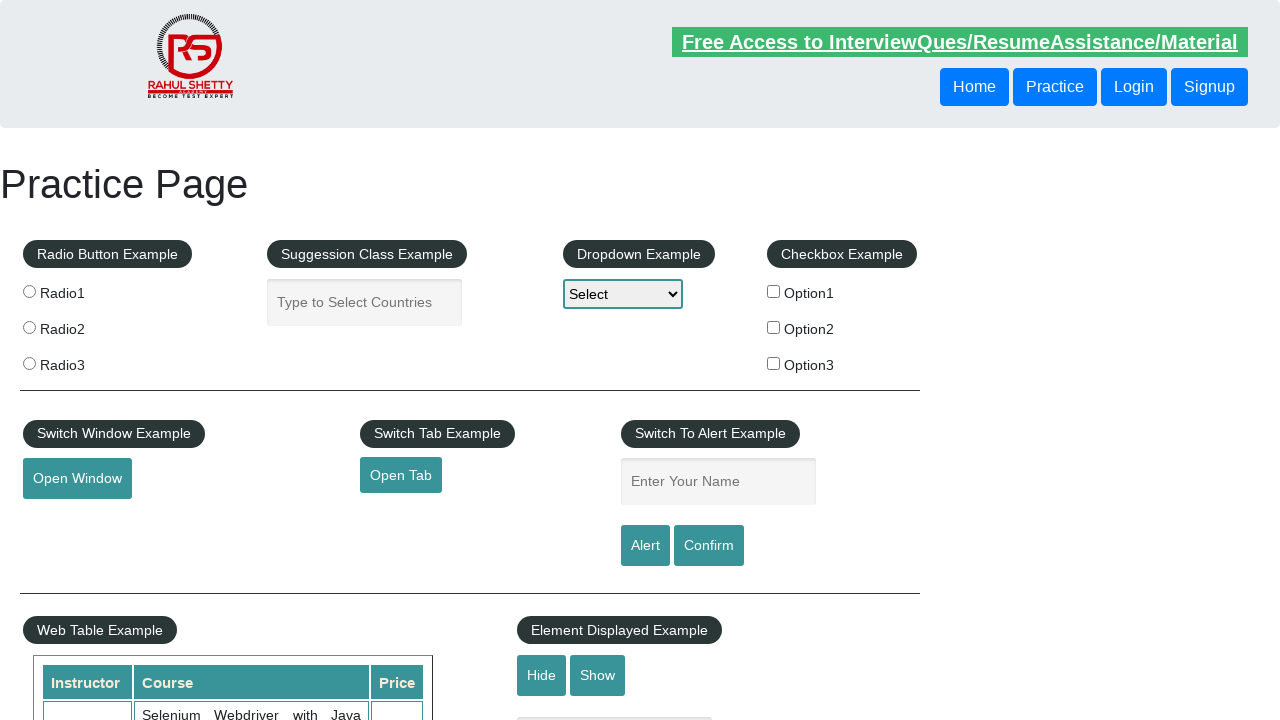

Located all links in first footer column
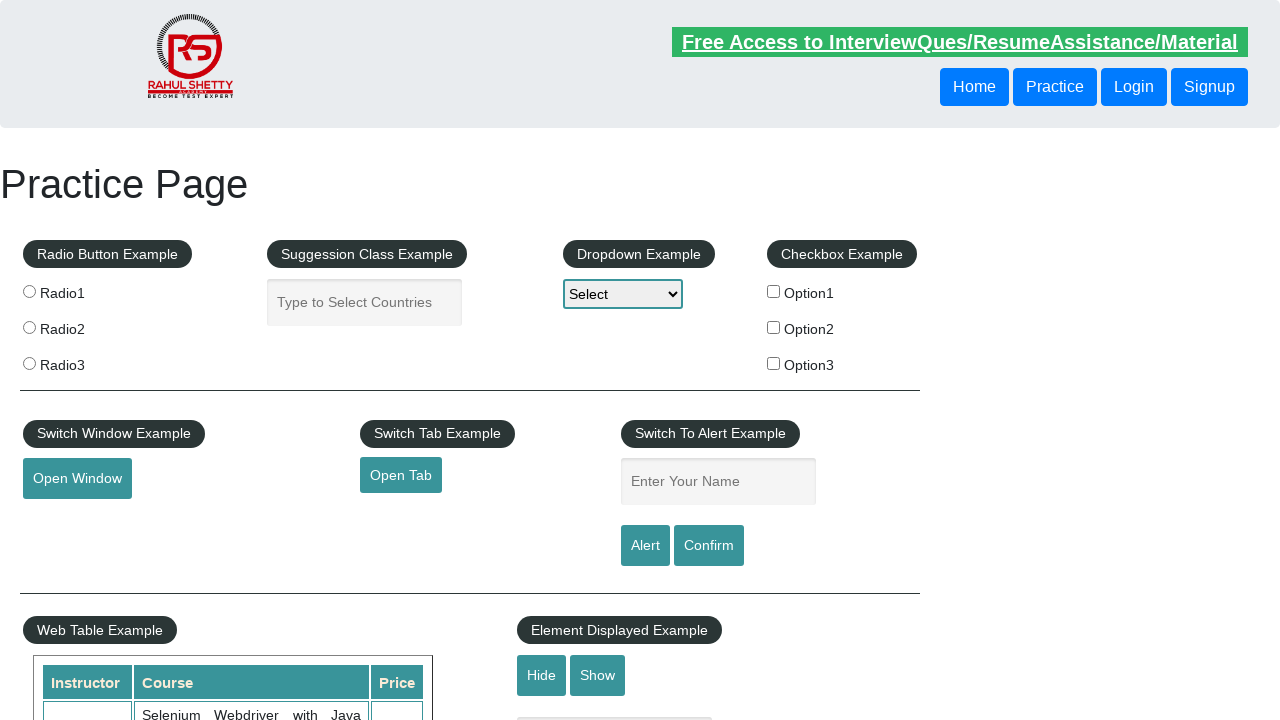

Counted first column footer links: 5
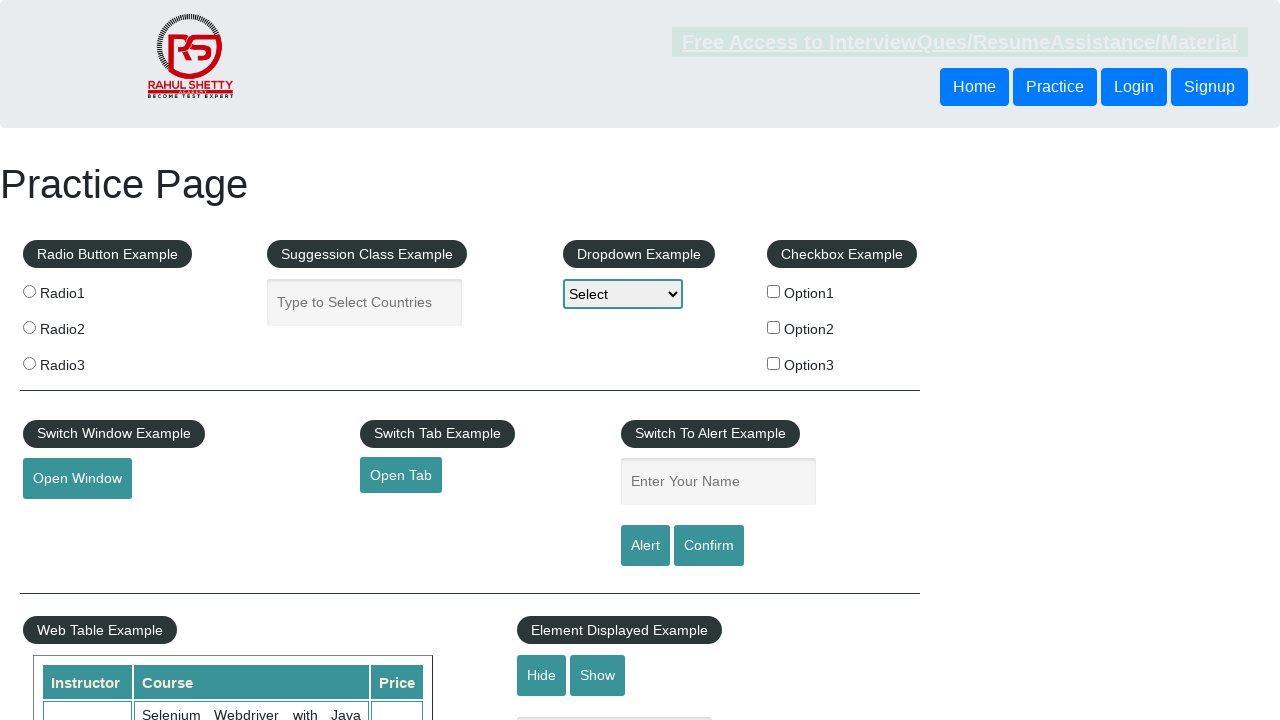

Opened link 1 from first footer column in new tab using Ctrl+Click at (68, 520) on xpath=//div[@id='gf-BIG']/table/tbody/tr/td[1] >> a >> nth=1
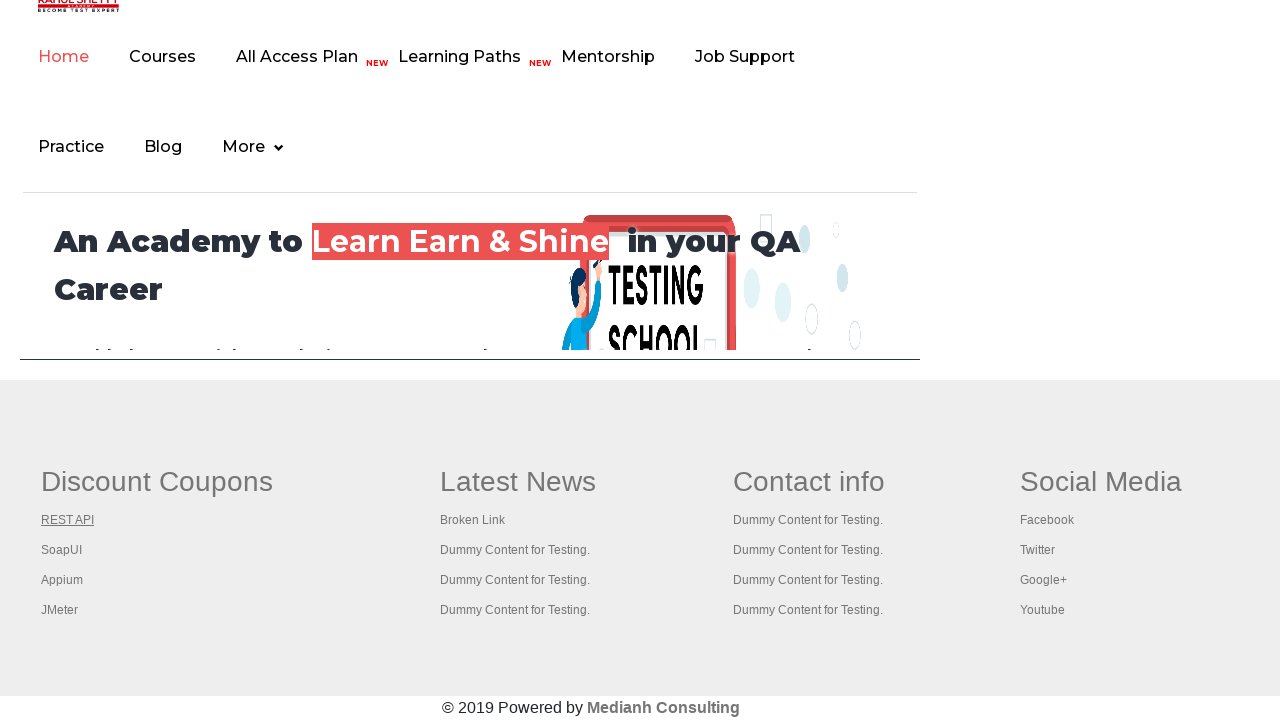

Waited 3 seconds for new tab to load
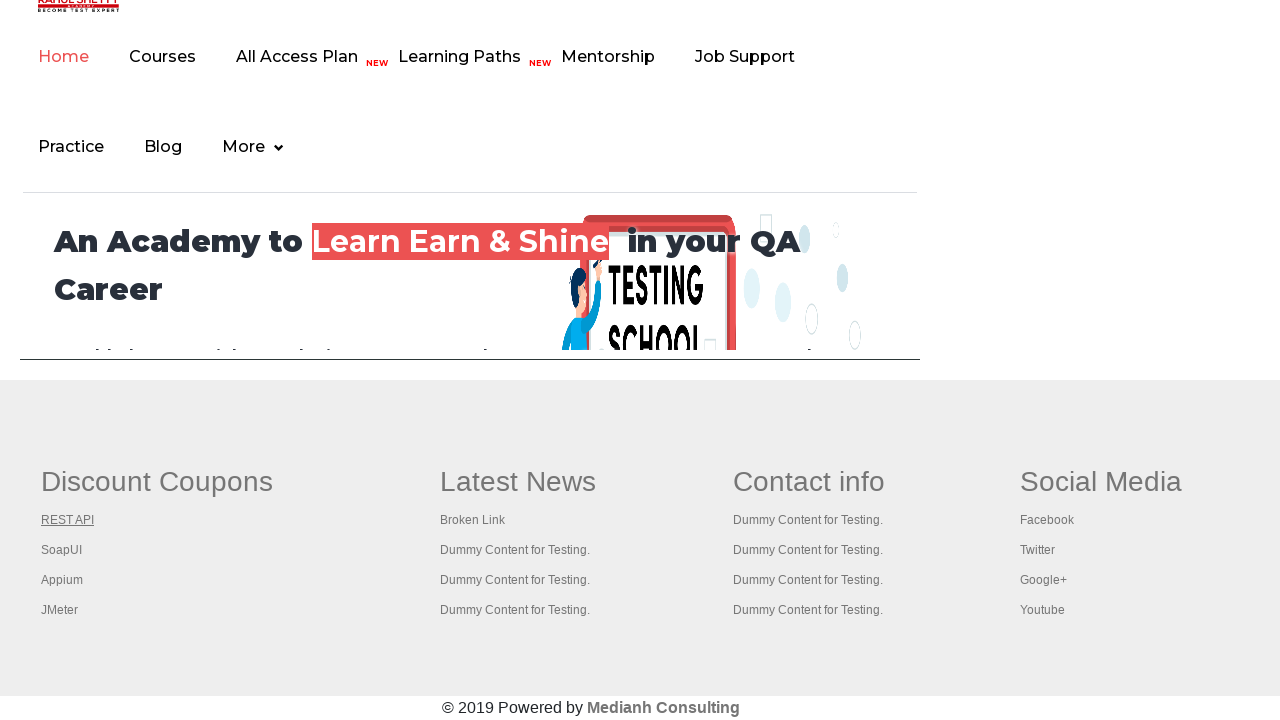

Opened link 2 from first footer column in new tab using Ctrl+Click at (62, 550) on xpath=//div[@id='gf-BIG']/table/tbody/tr/td[1] >> a >> nth=2
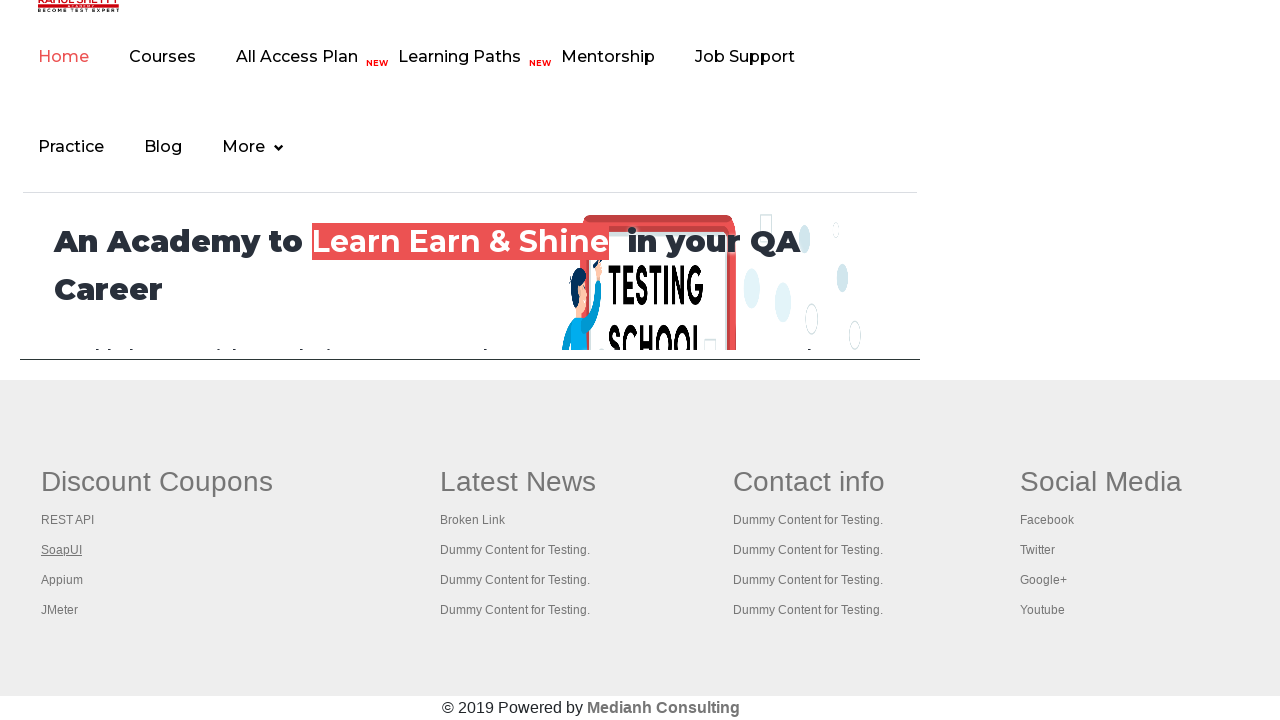

Waited 3 seconds for new tab to load
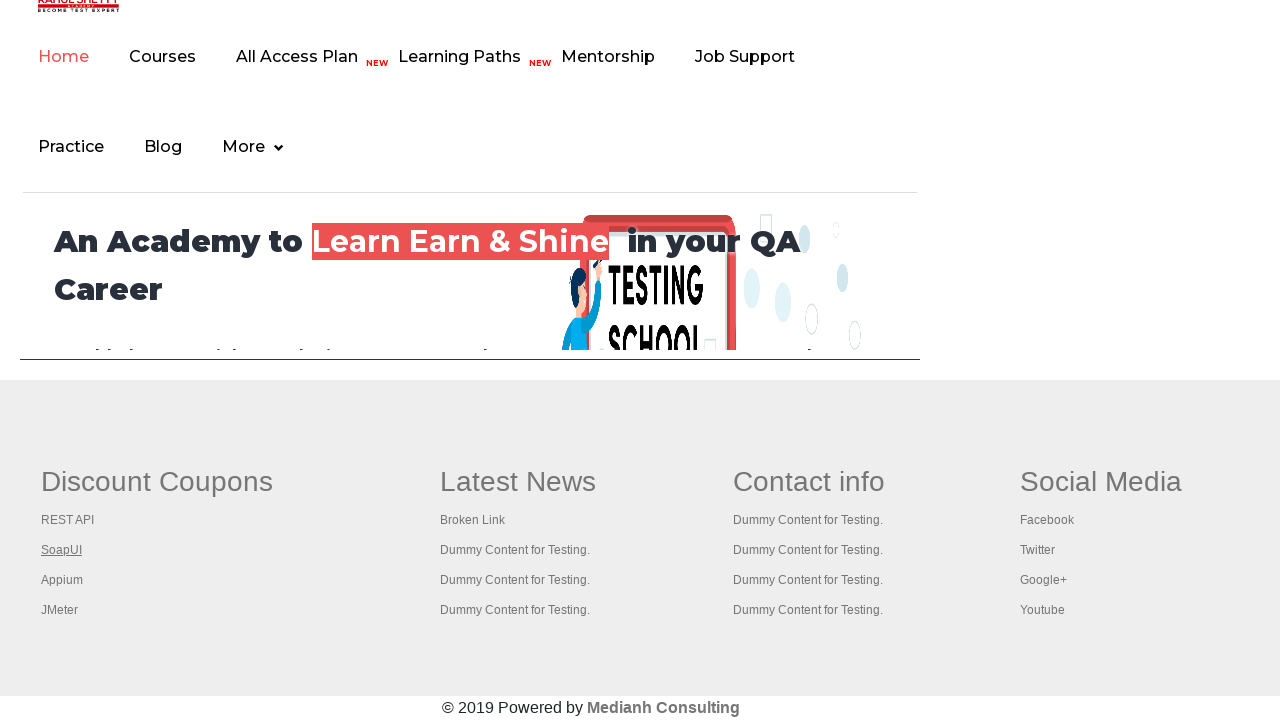

Opened link 3 from first footer column in new tab using Ctrl+Click at (62, 580) on xpath=//div[@id='gf-BIG']/table/tbody/tr/td[1] >> a >> nth=3
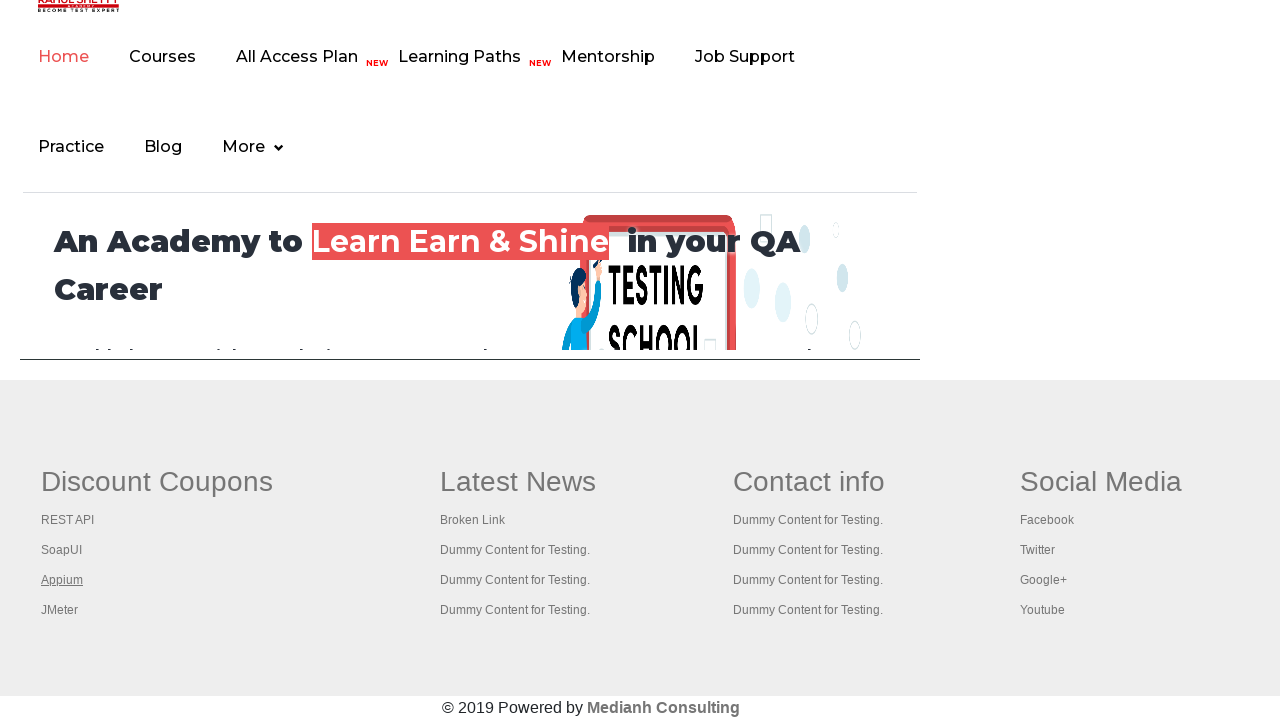

Waited 3 seconds for new tab to load
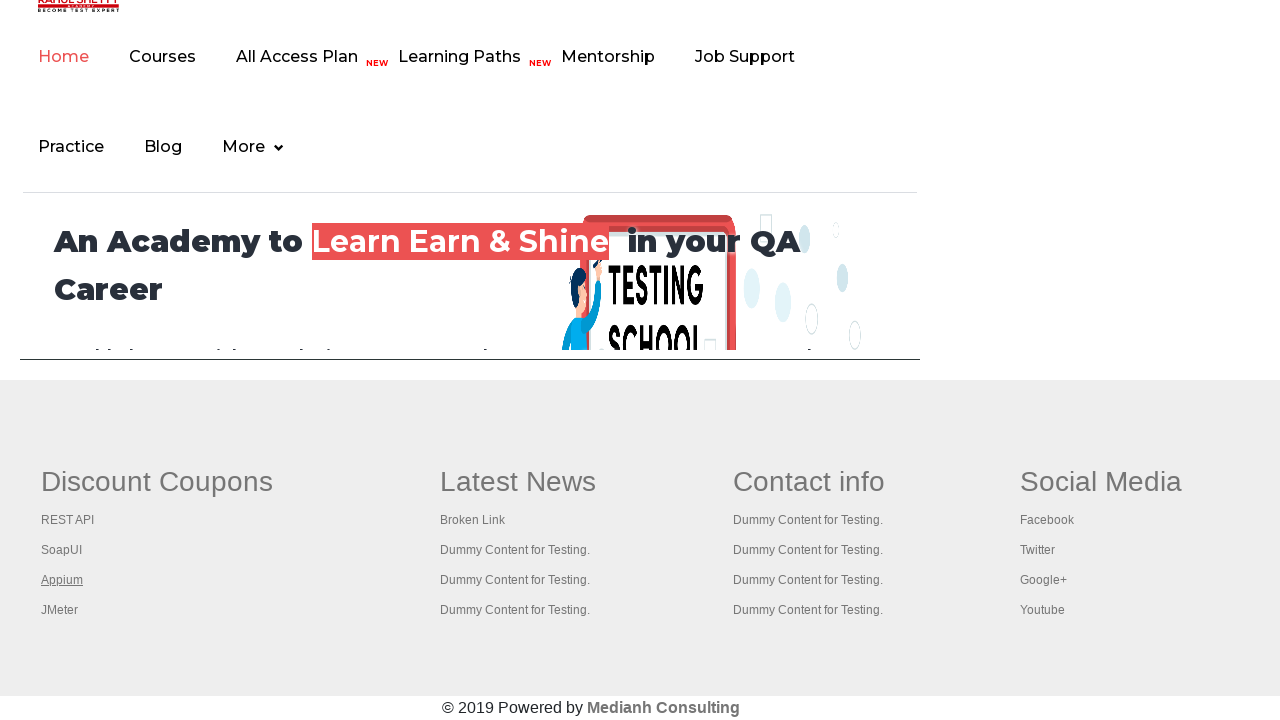

Opened link 4 from first footer column in new tab using Ctrl+Click at (60, 610) on xpath=//div[@id='gf-BIG']/table/tbody/tr/td[1] >> a >> nth=4
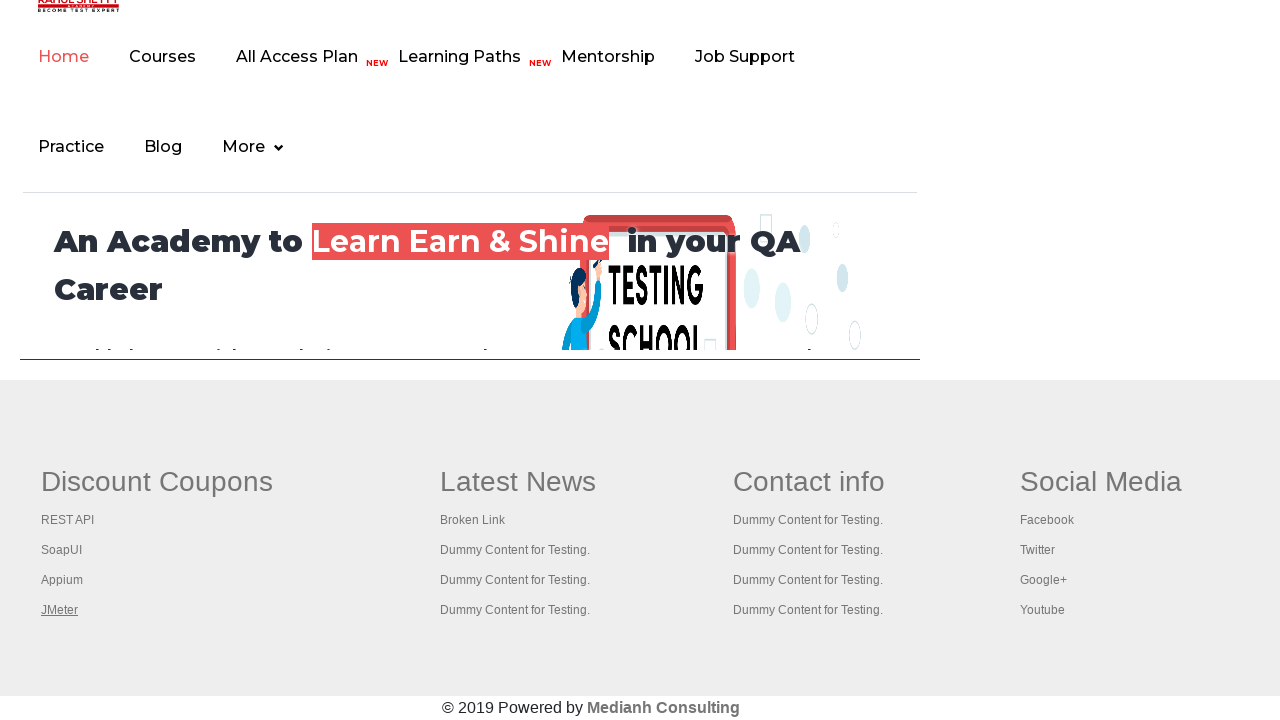

Waited 3 seconds for new tab to load
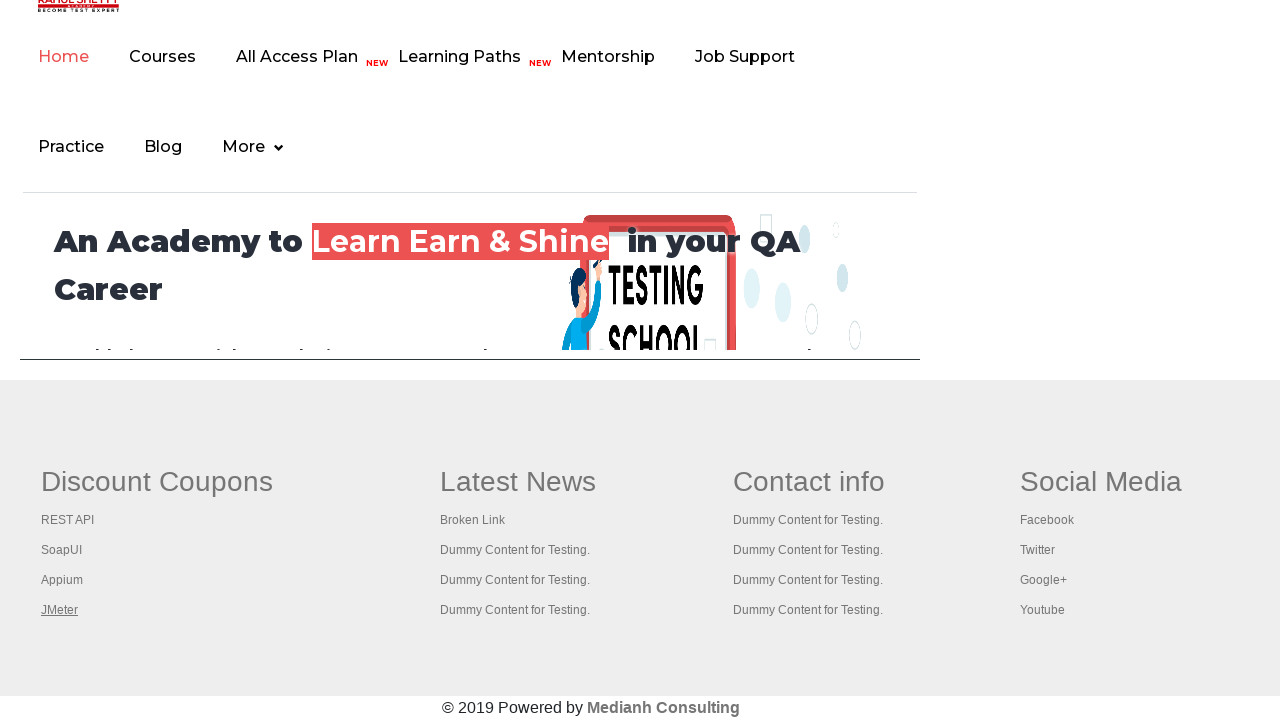

Retrieved all open pages/tabs: 5 total
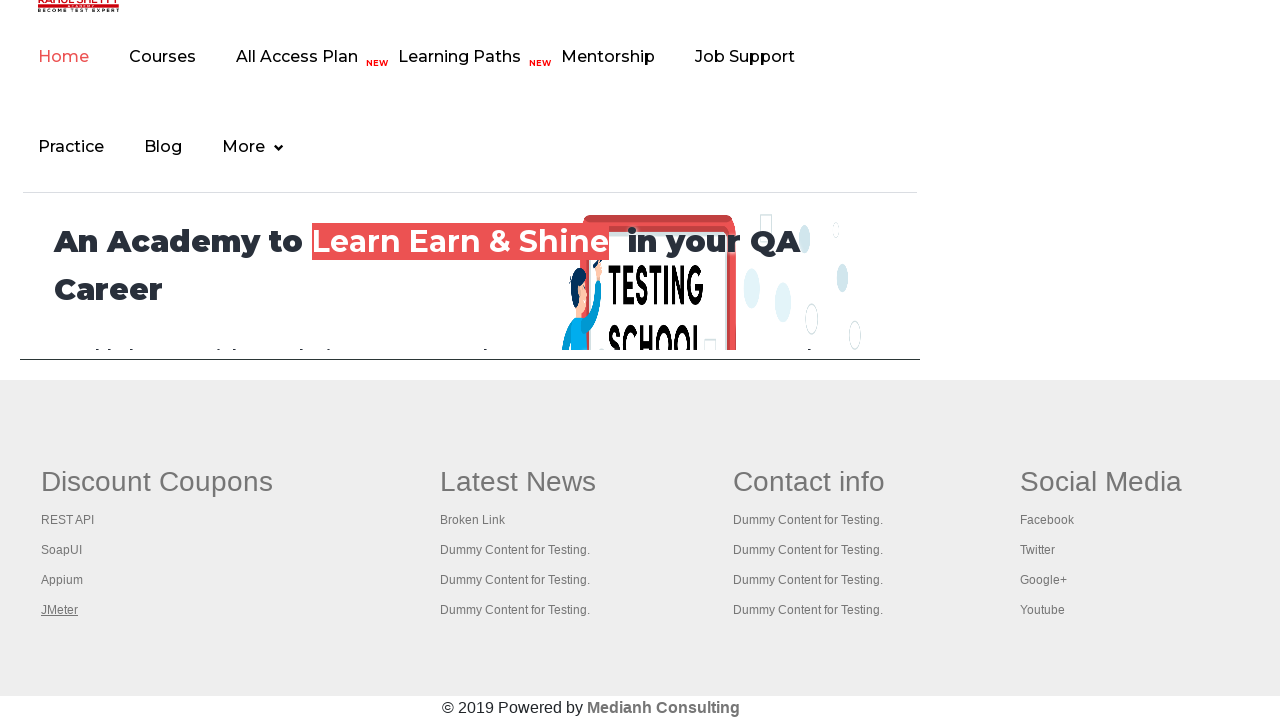

Printed title of opened page: 'Practice Page'
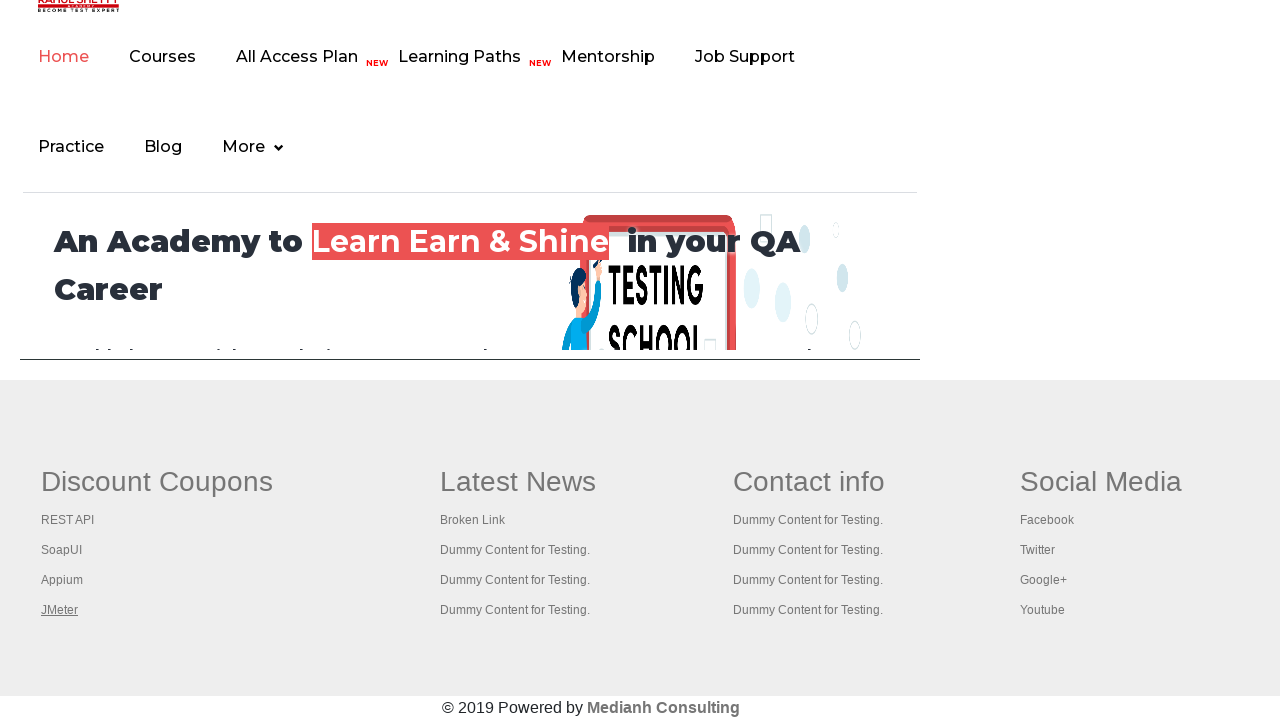

Printed title of opened page: 'REST API Tutorial'
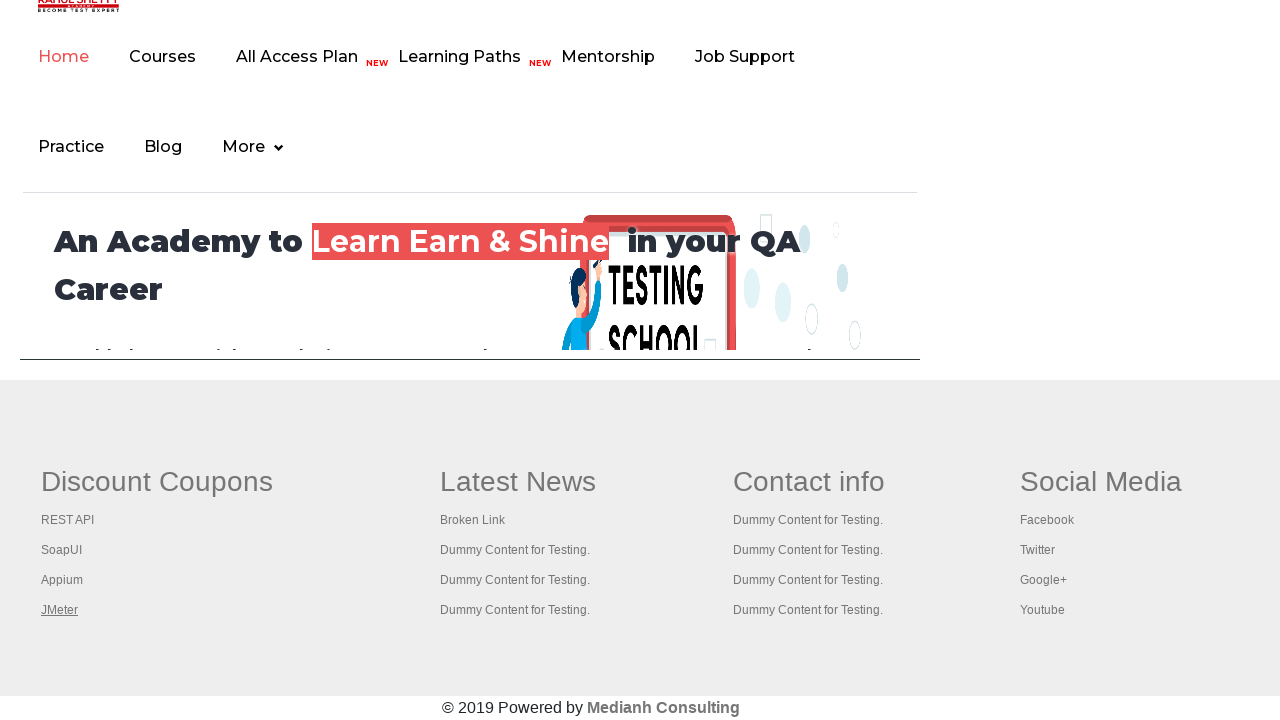

Printed title of opened page: 'The World’s Most Popular API Testing Tool | SoapUI'
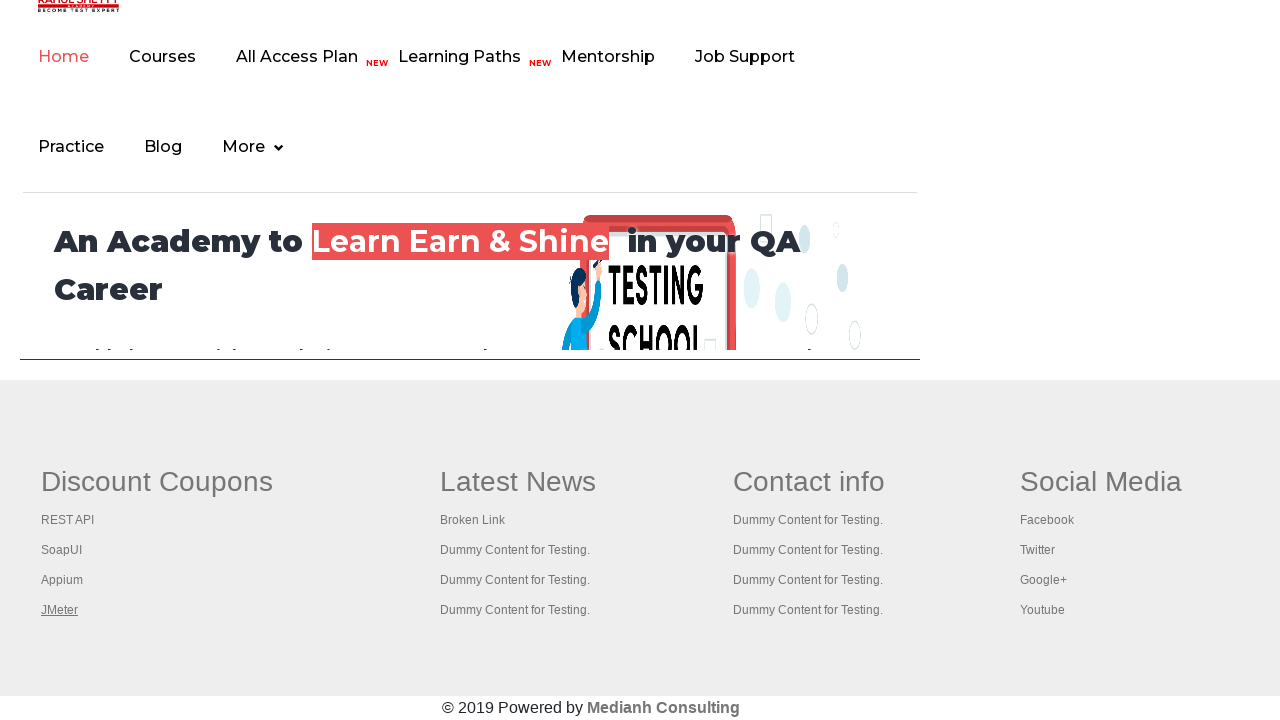

Printed title of opened page: 'Appium tutorial for Mobile Apps testing | RahulShetty Academy | Rahul'
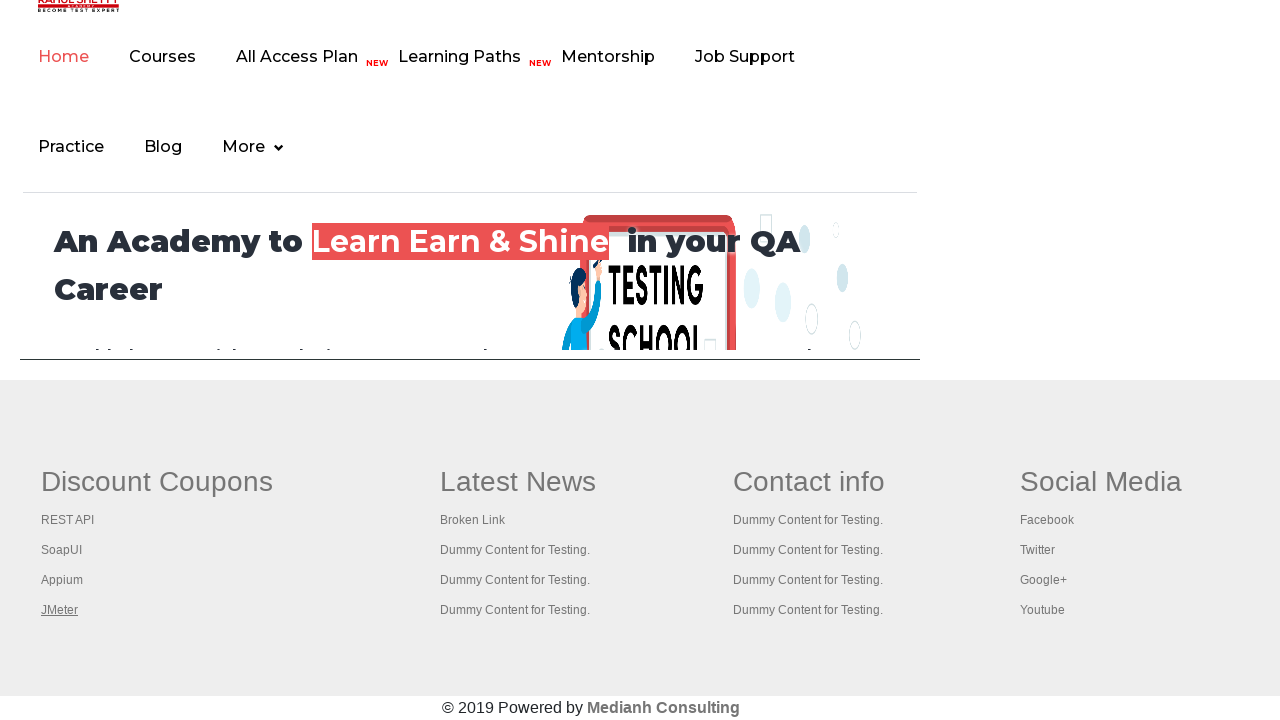

Printed title of opened page: 'Apache JMeter - Apache JMeter™'
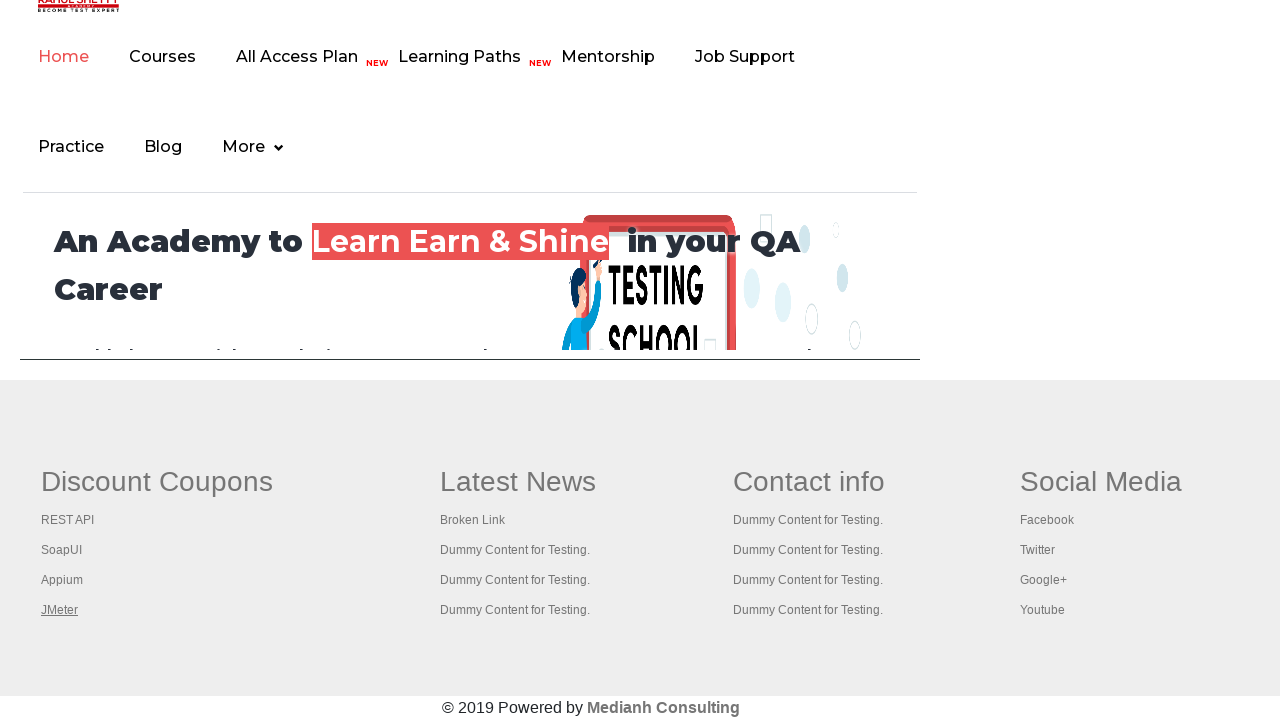

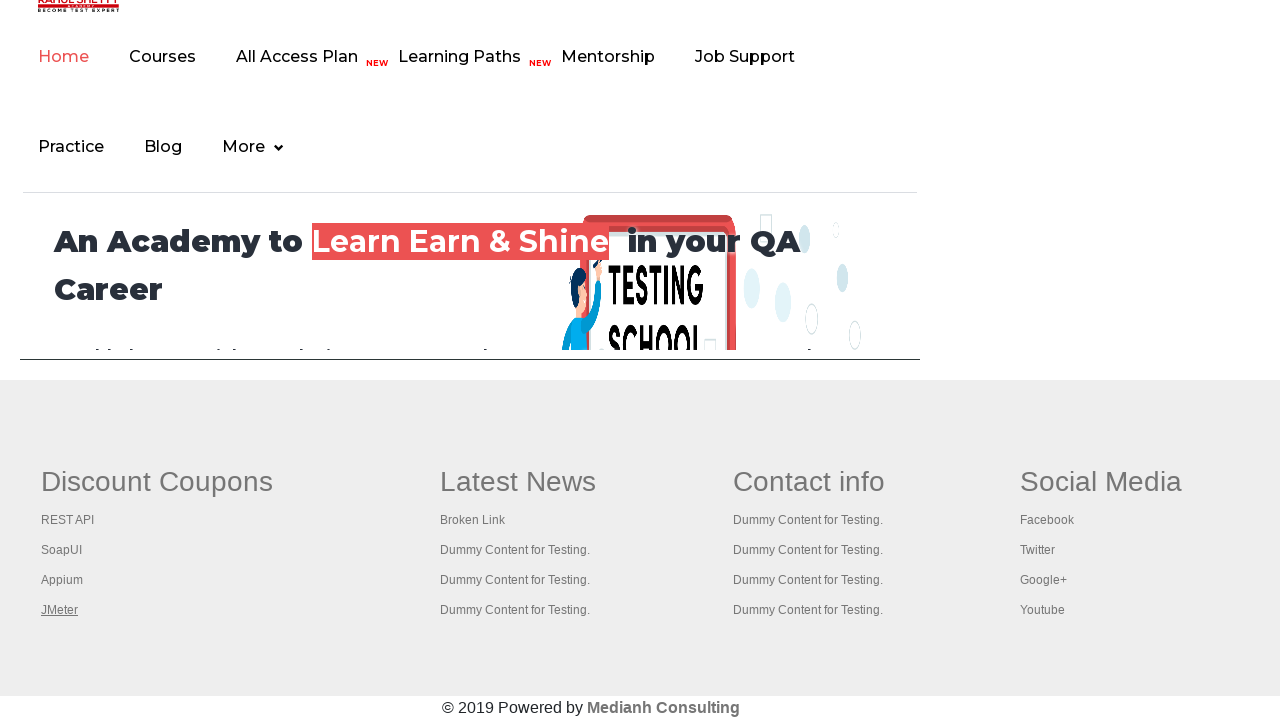